Tests editing a todo item by double-clicking, filling new text, and pressing Enter

Starting URL: https://demo.playwright.dev/todomvc

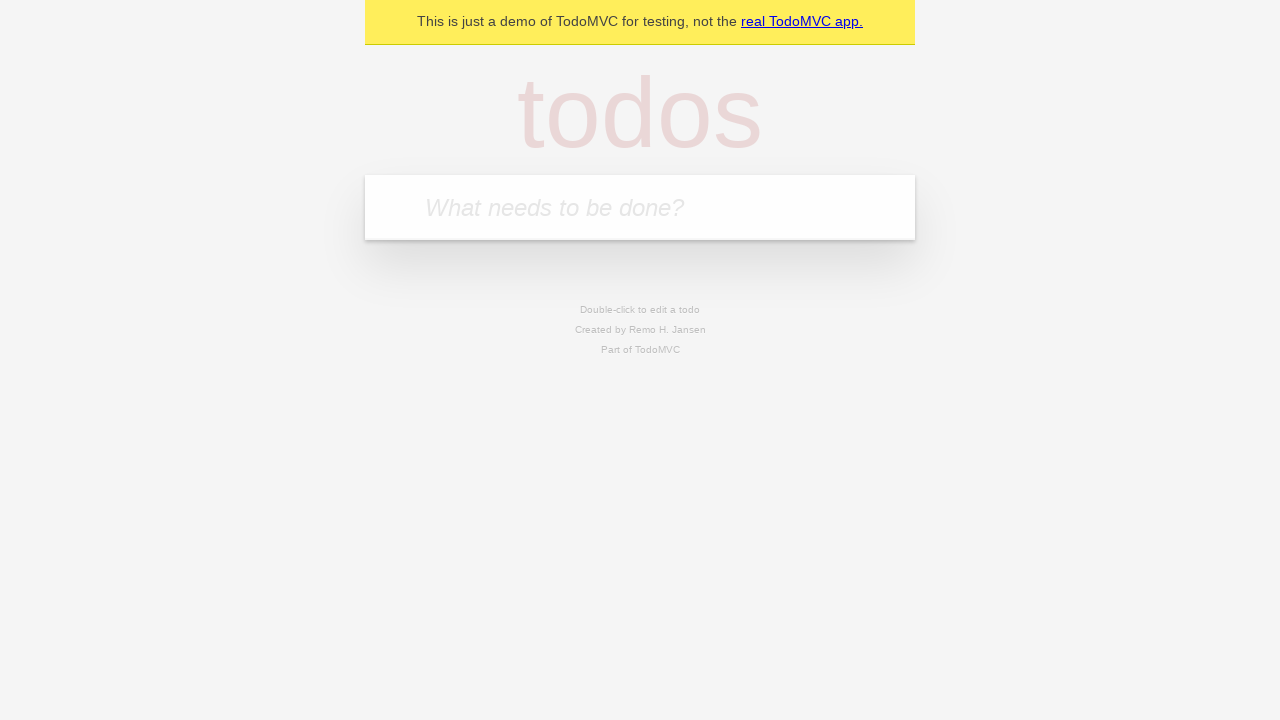

Filled new todo input with 'buy some cheese' on .new-todo
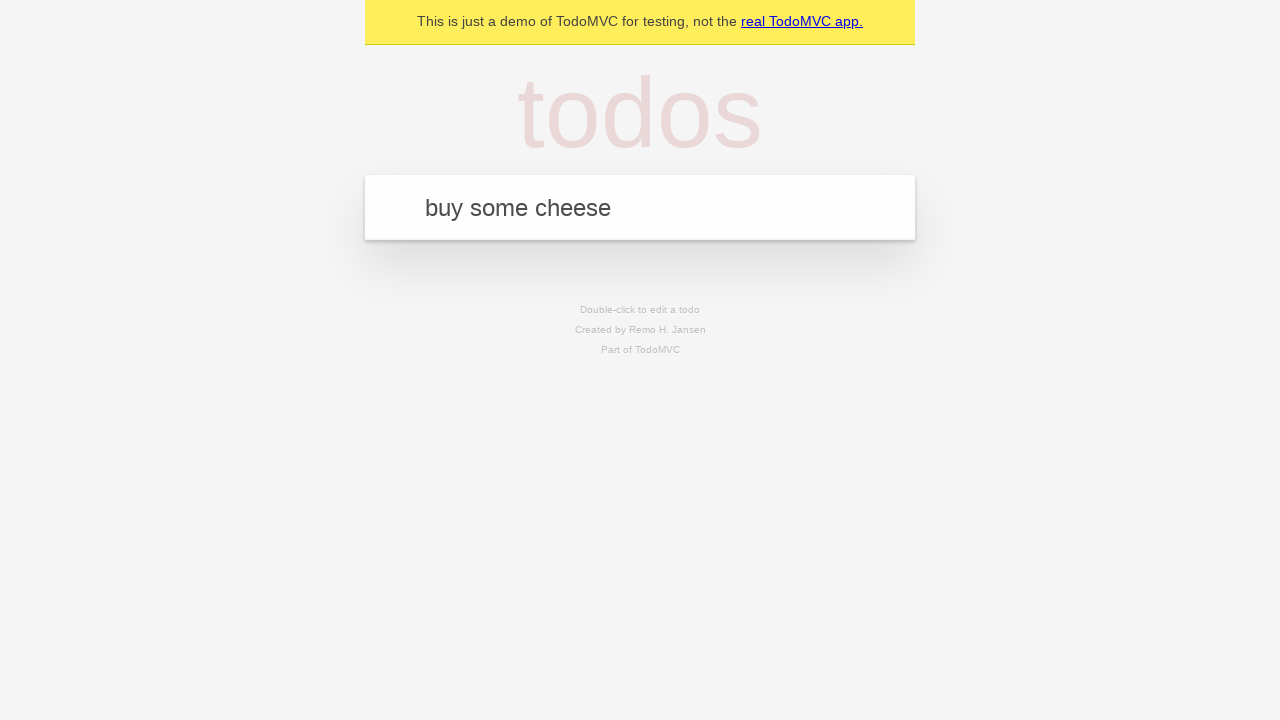

Pressed Enter to create first todo item on .new-todo
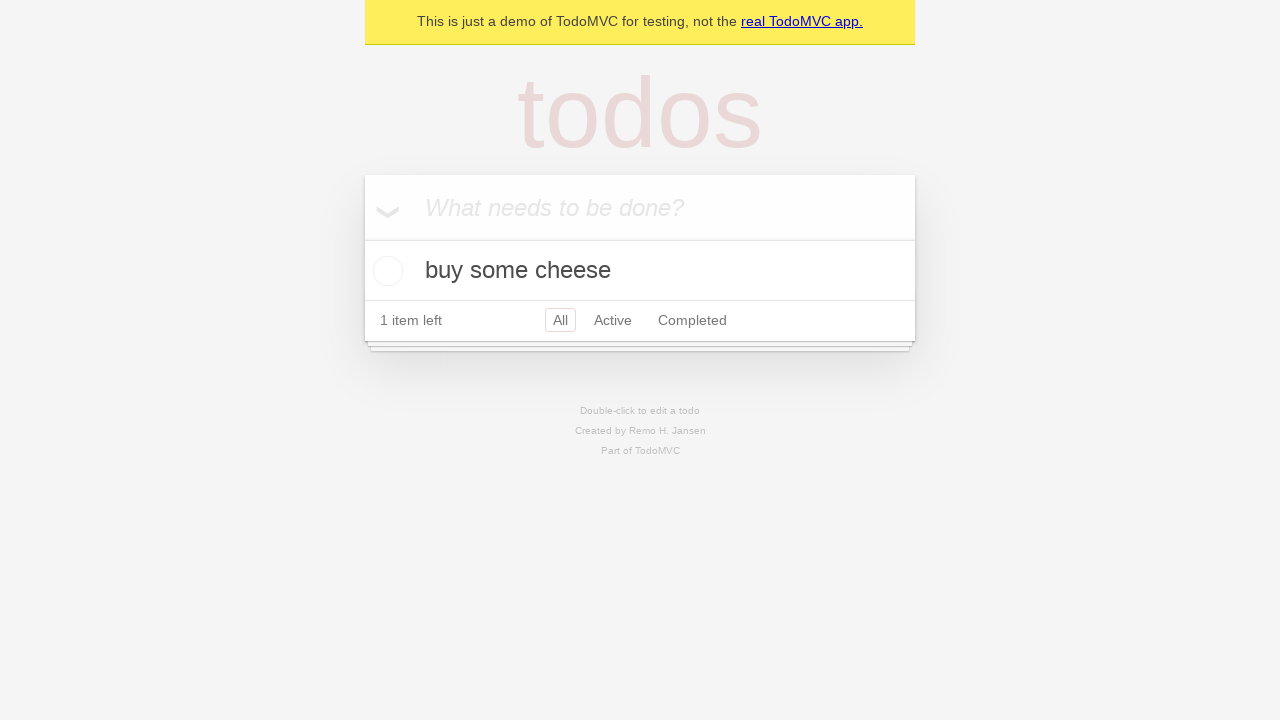

Filled new todo input with 'feed the cat' on .new-todo
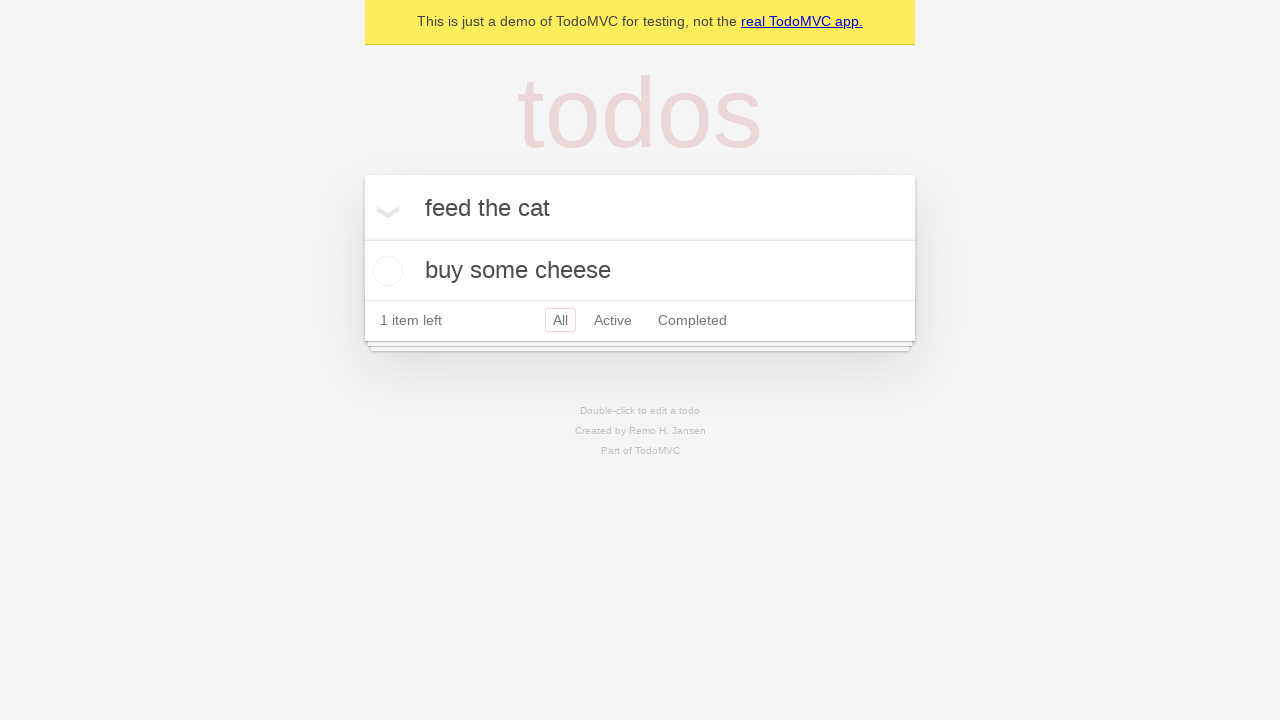

Pressed Enter to create second todo item on .new-todo
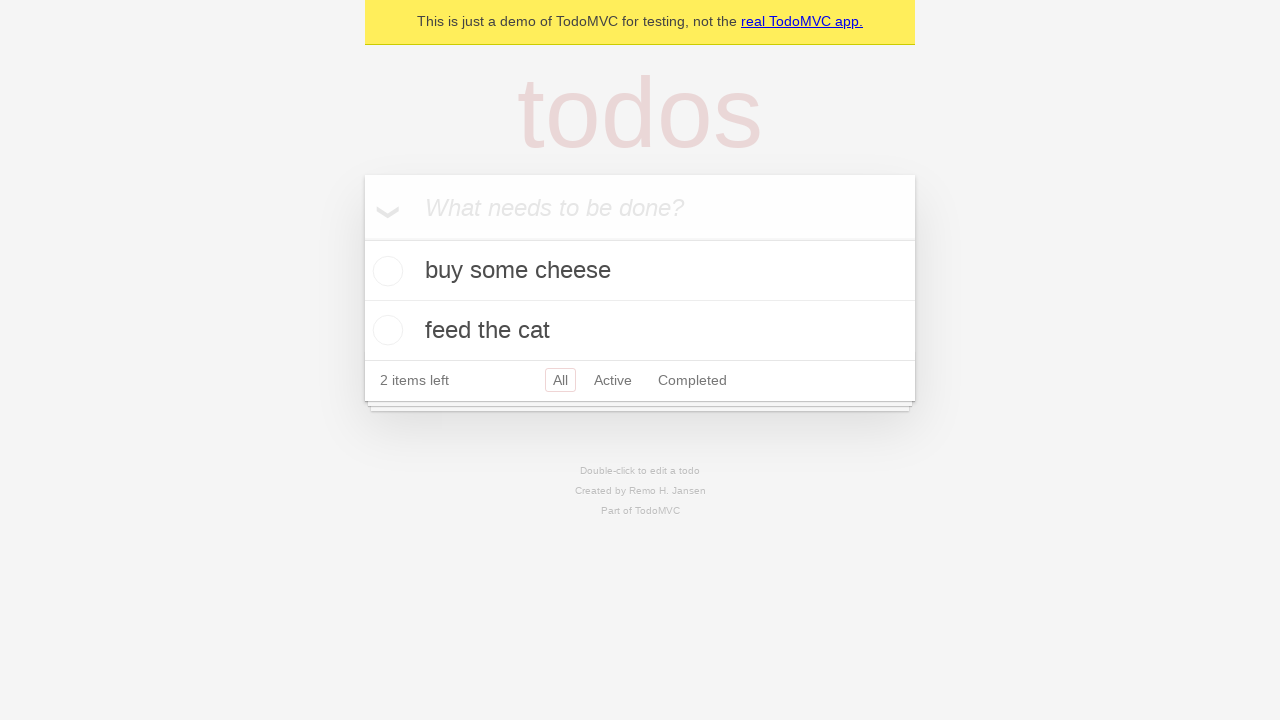

Filled new todo input with 'book a doctors appointment' on .new-todo
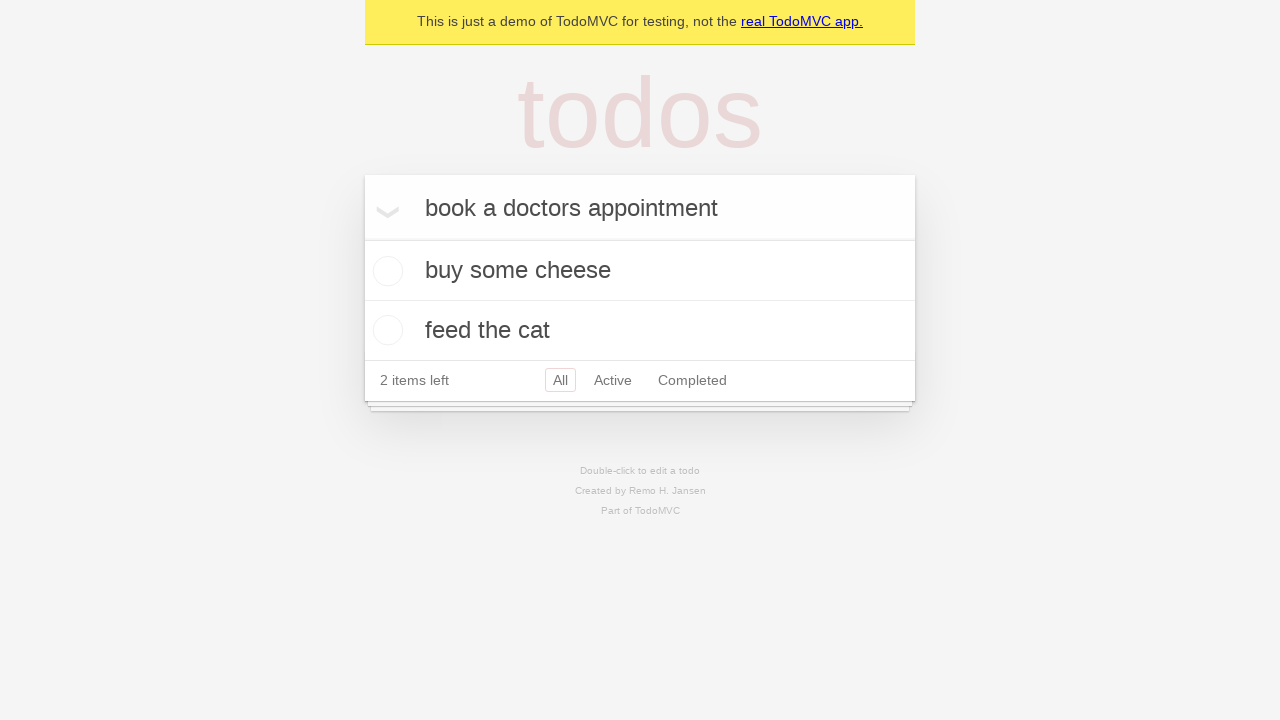

Pressed Enter to create third todo item on .new-todo
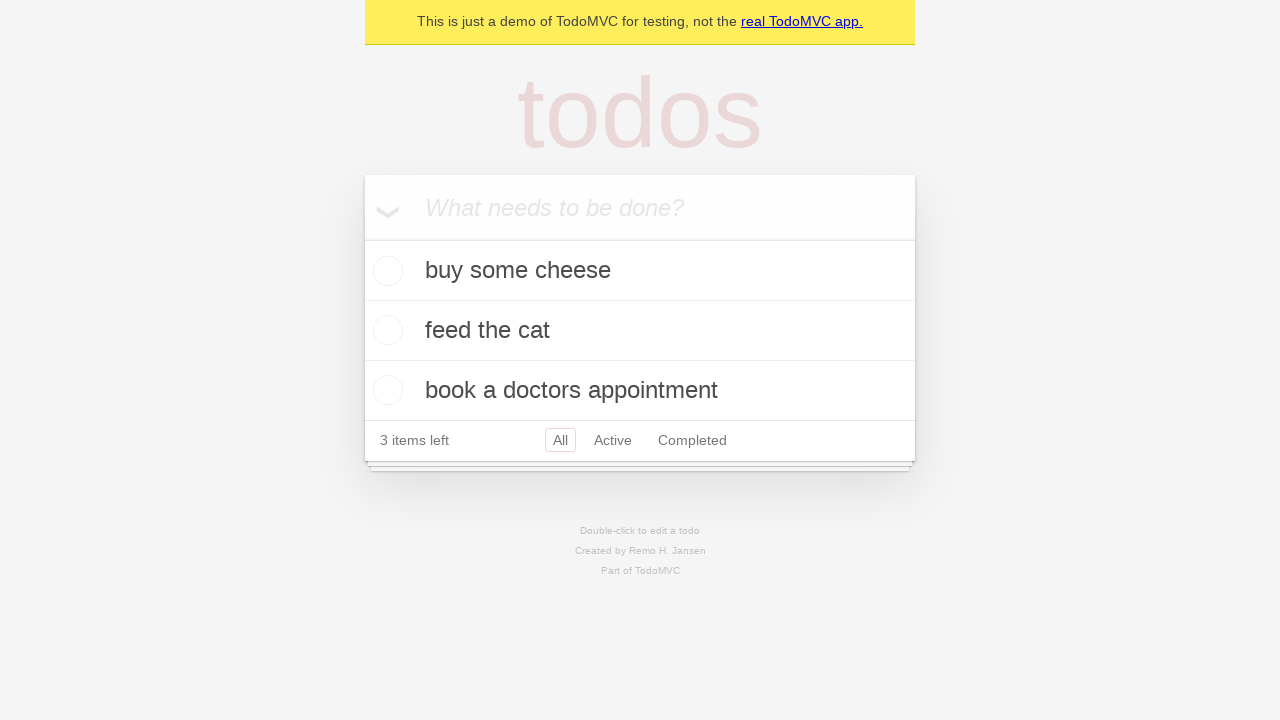

Waited for all three todo items to load in the list
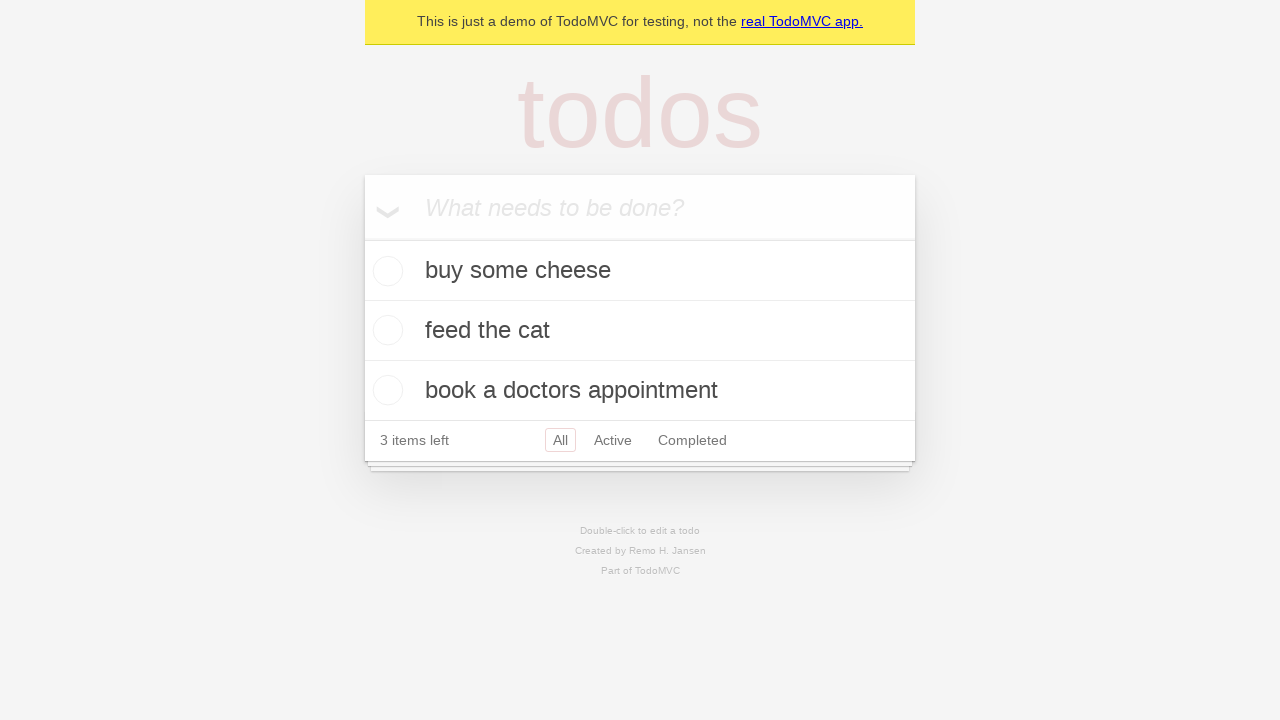

Double-clicked second todo item to enter edit mode at (640, 331) on .todo-list li >> nth=1
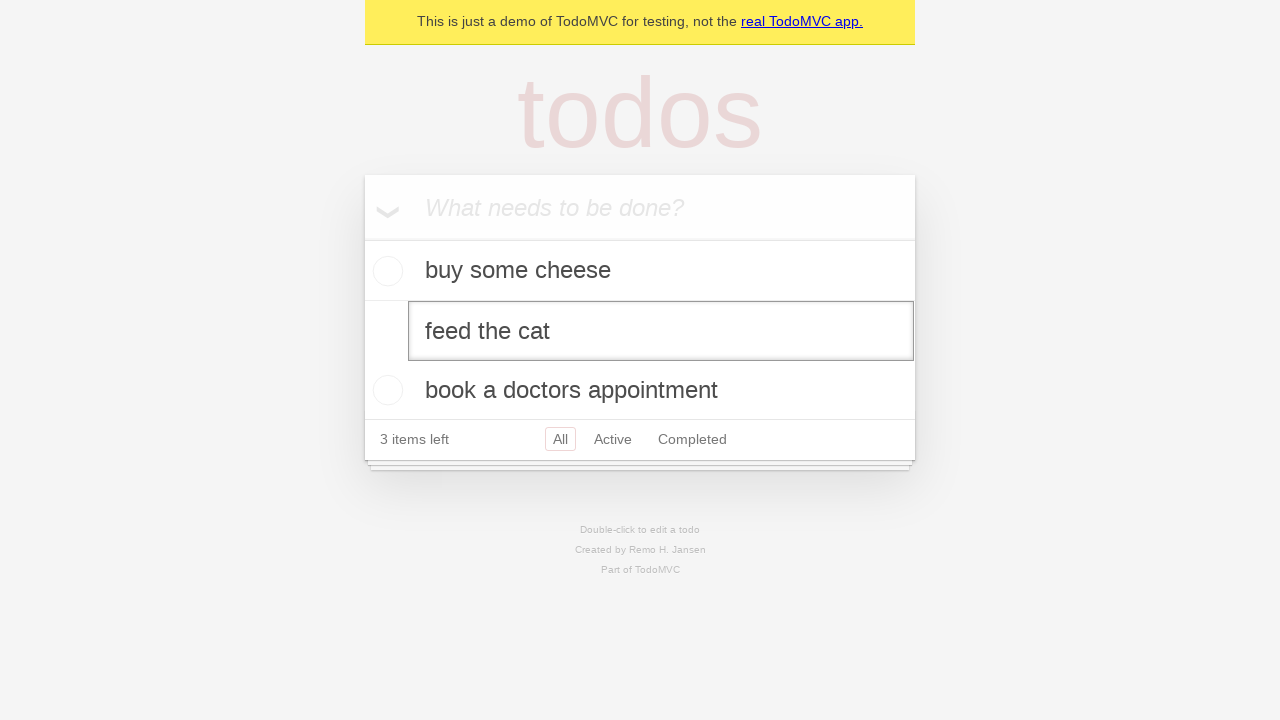

Filled edit field with new text 'buy some sausages' on .todo-list li >> nth=1 >> .edit
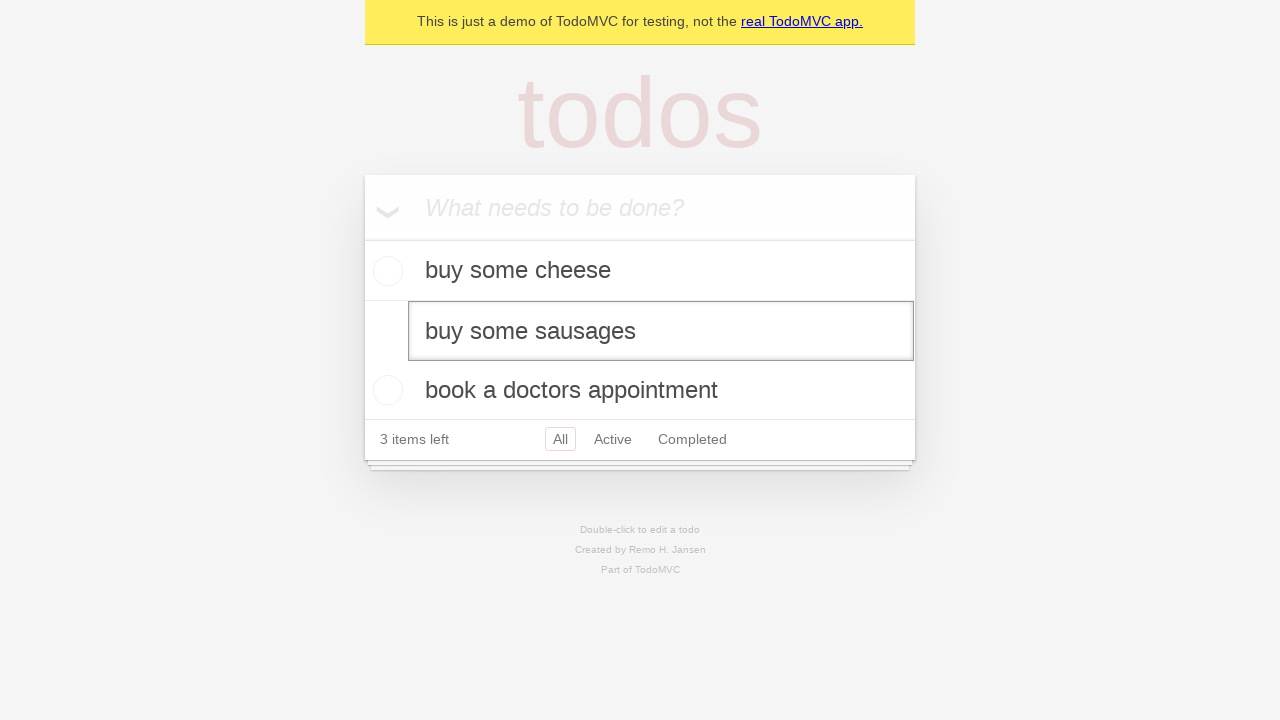

Pressed Enter to save the edited todo item on .todo-list li >> nth=1 >> .edit
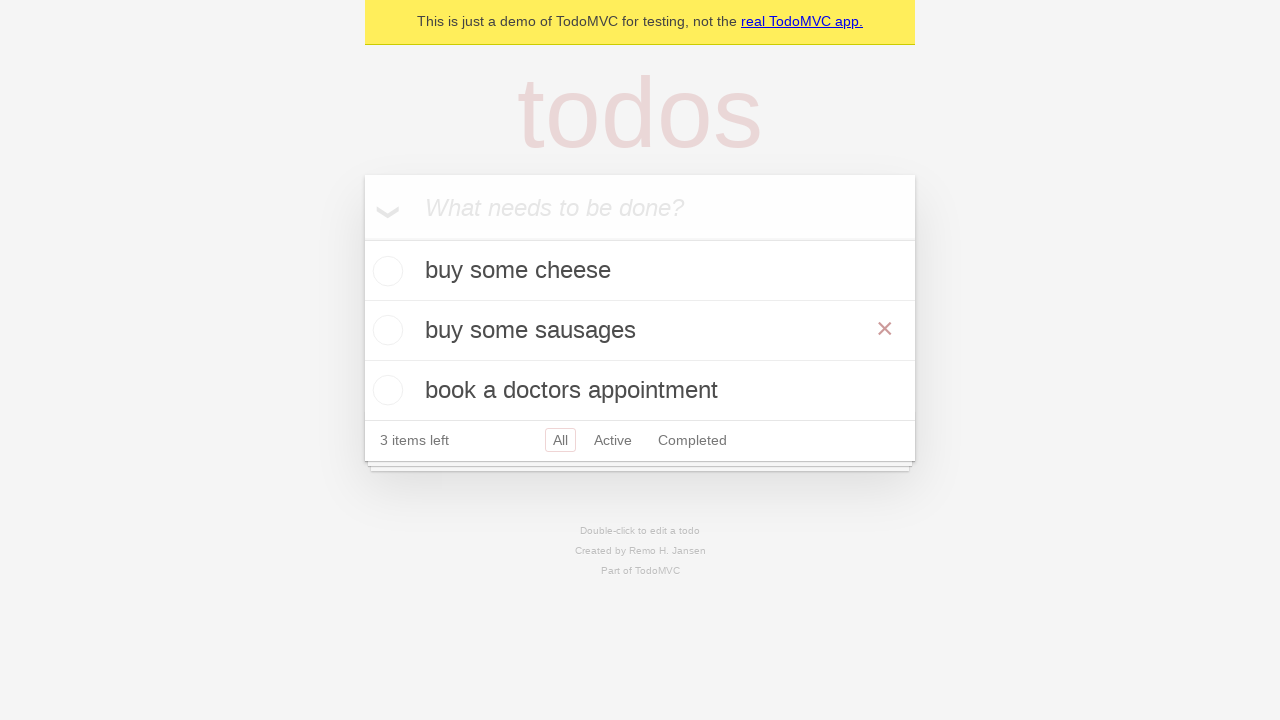

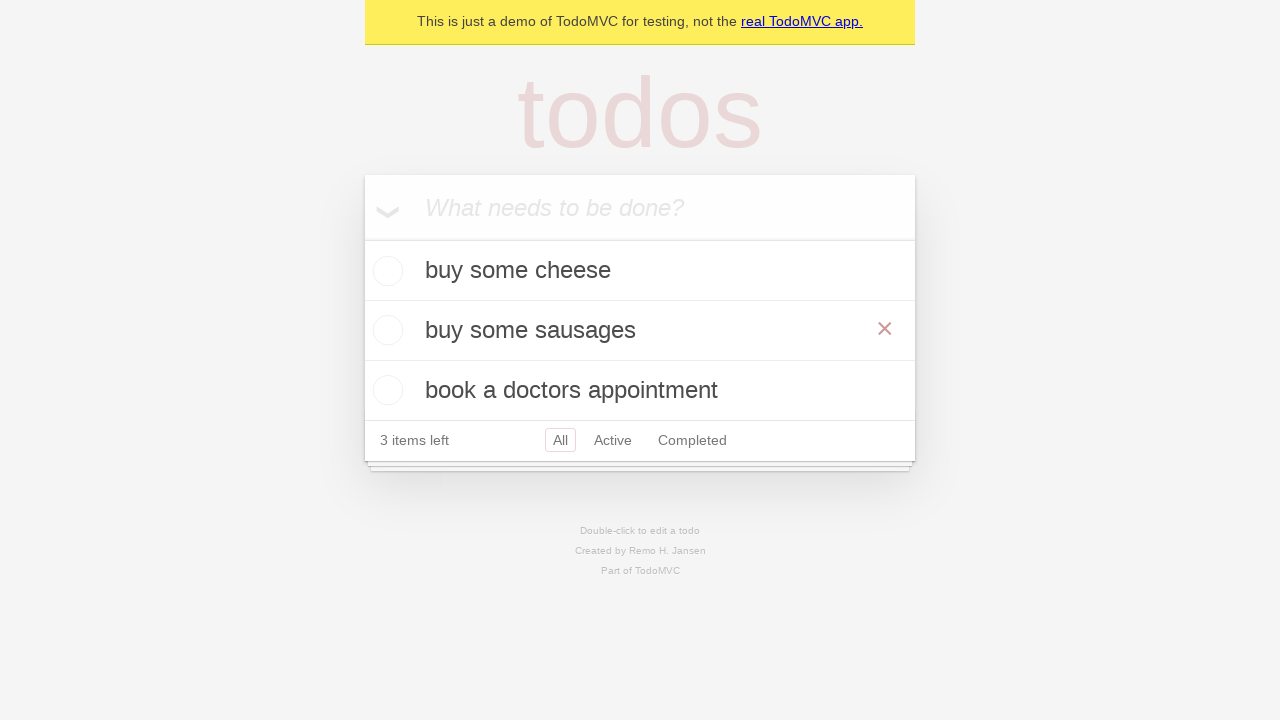